Basic test that navigates to Pluralsight homepage to verify the page loads successfully

Starting URL: http://pluralsight.com

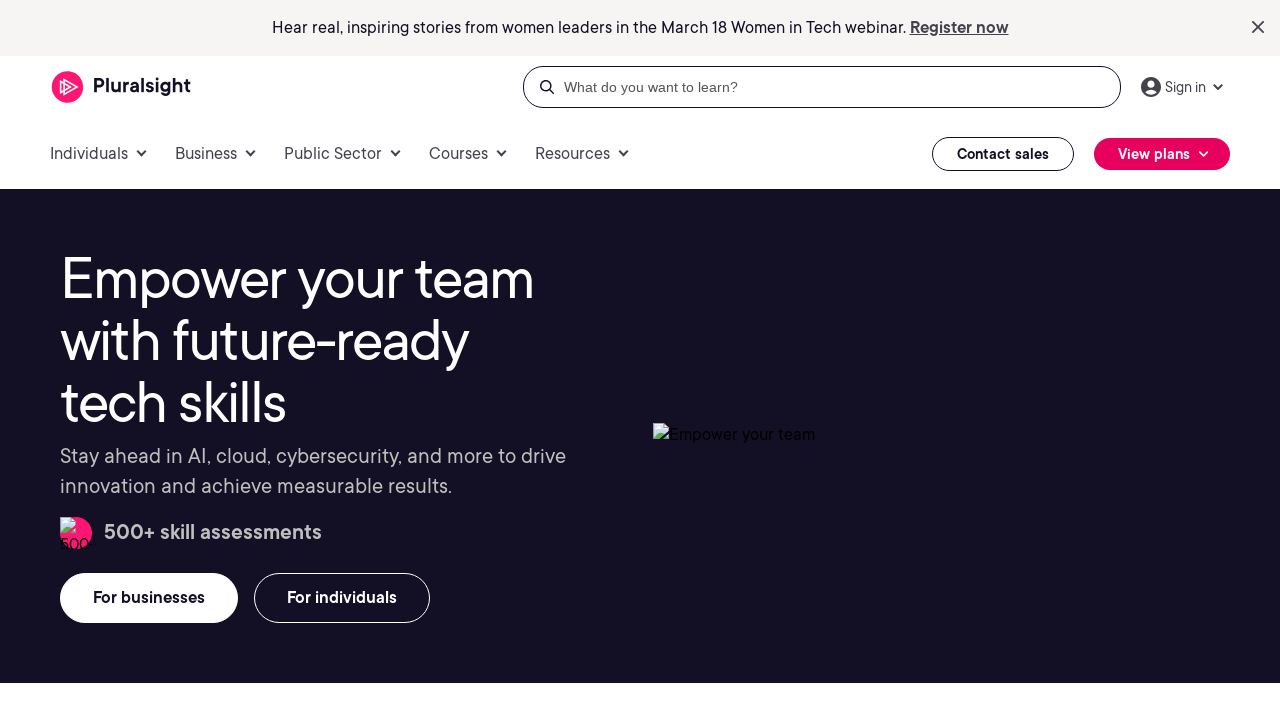

Waited for Pluralsight homepage to reach domcontentloaded state
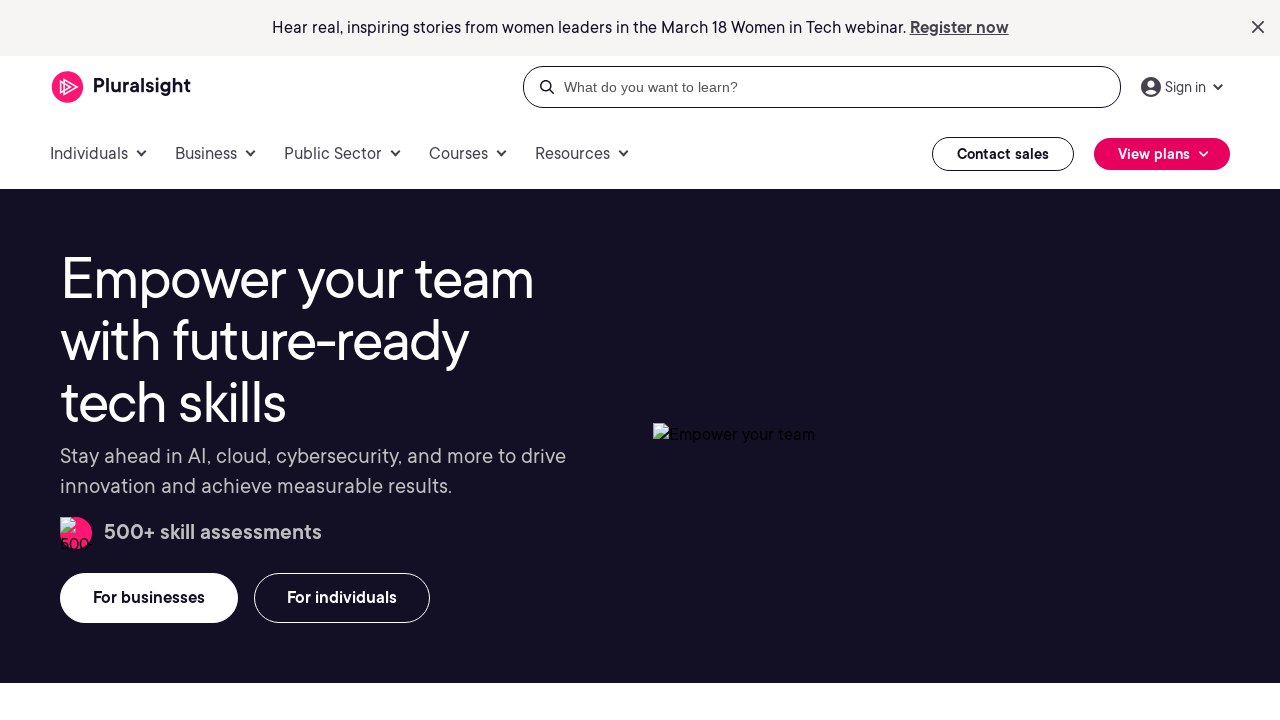

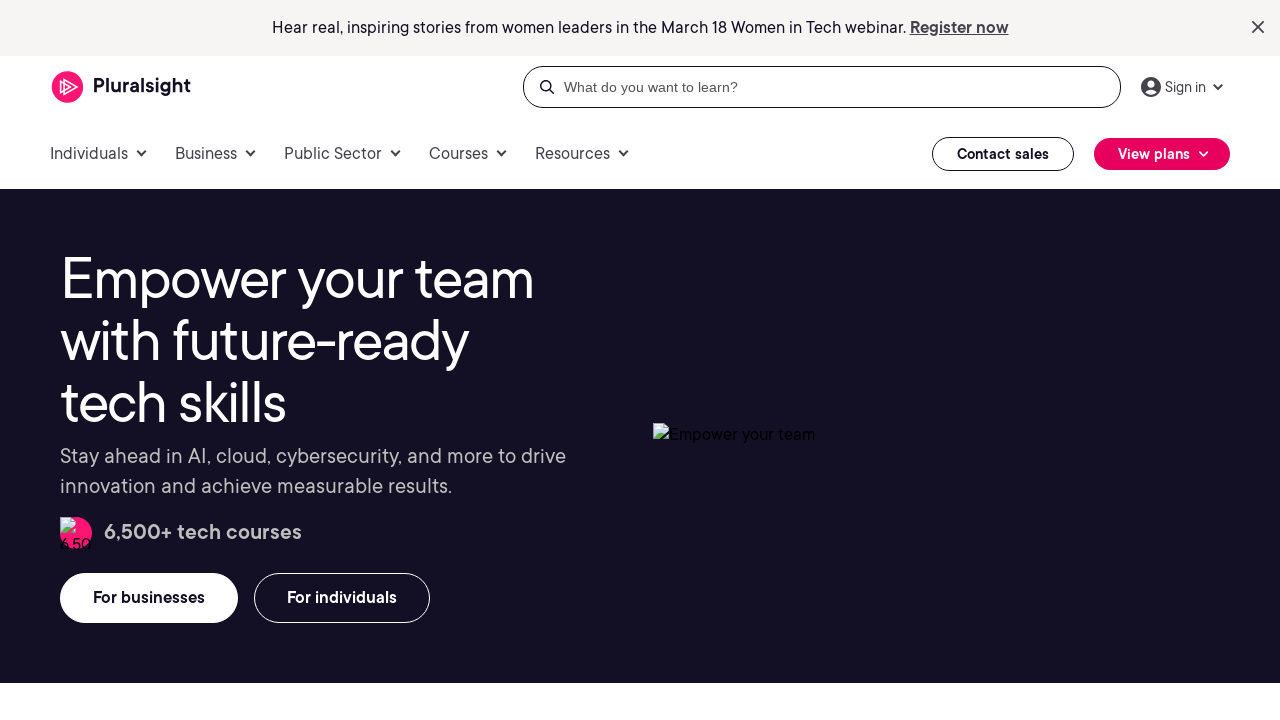